Tests successful user registration by filling all required fields and submitting the registration form on ParaBank demo site

Starting URL: https://parabank.parasoft.com/parabank/index.htm

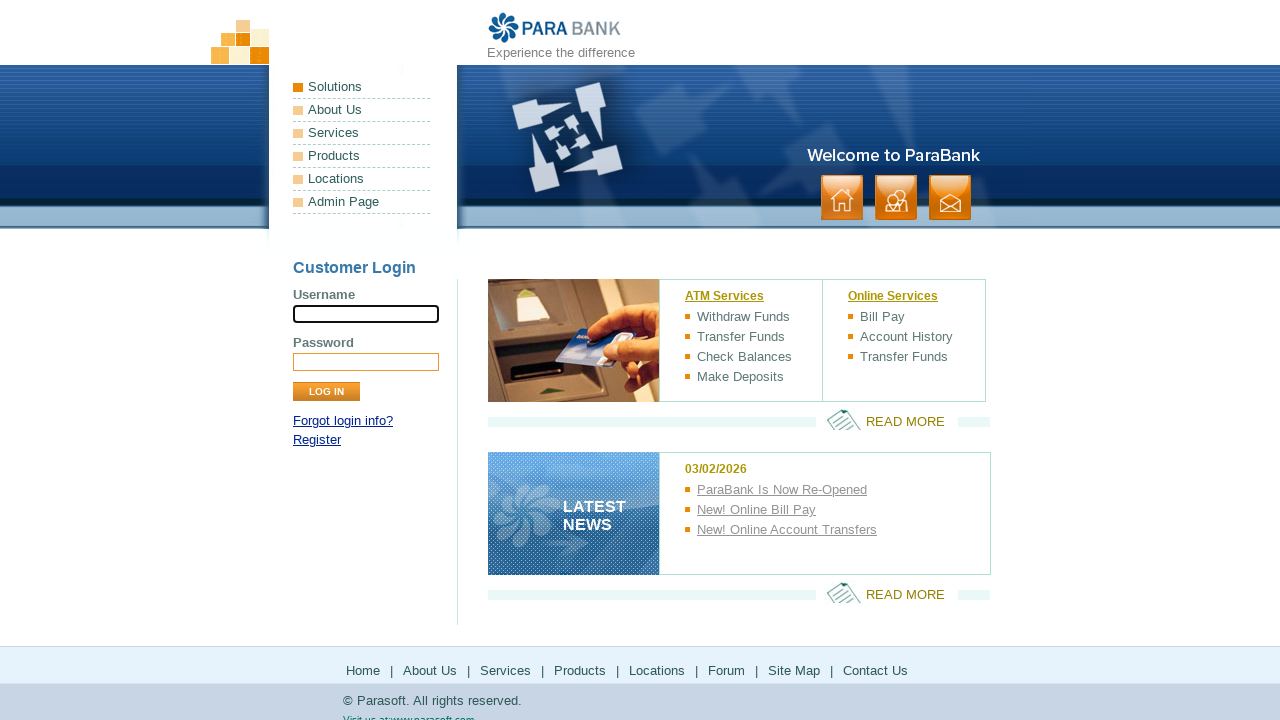

Clicked Register link at (317, 440) on text=Register
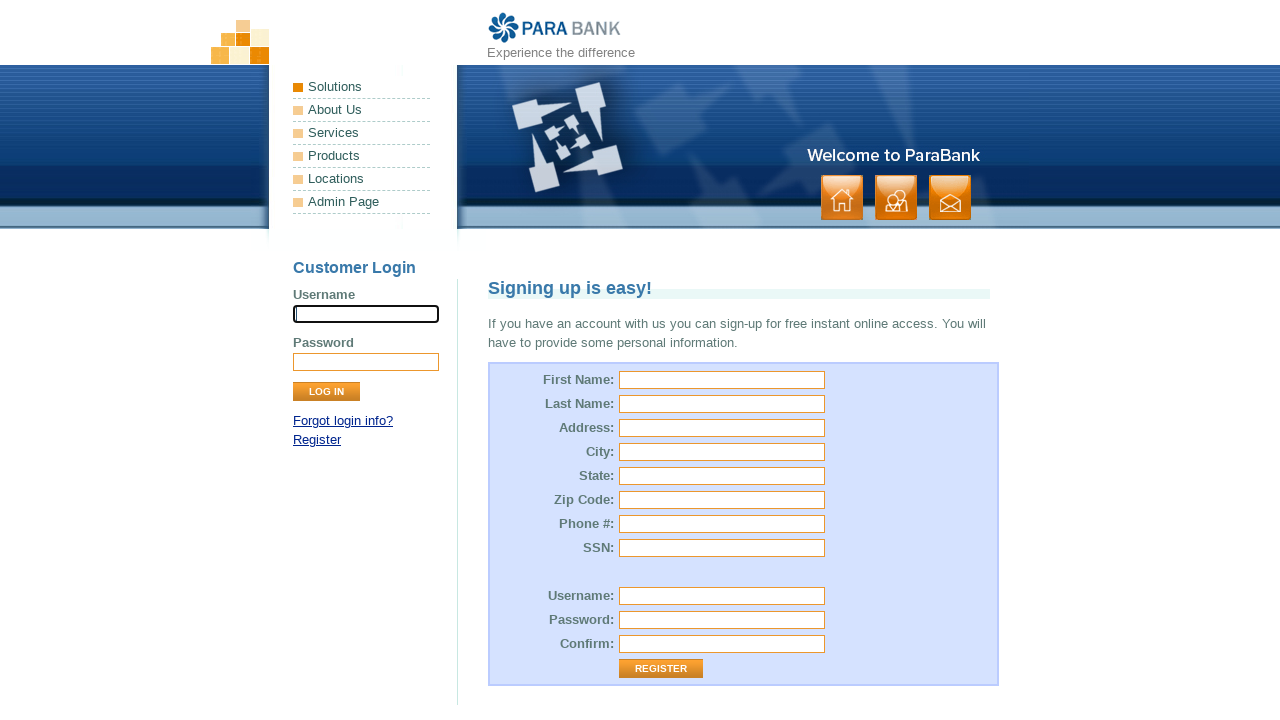

Registration form loaded
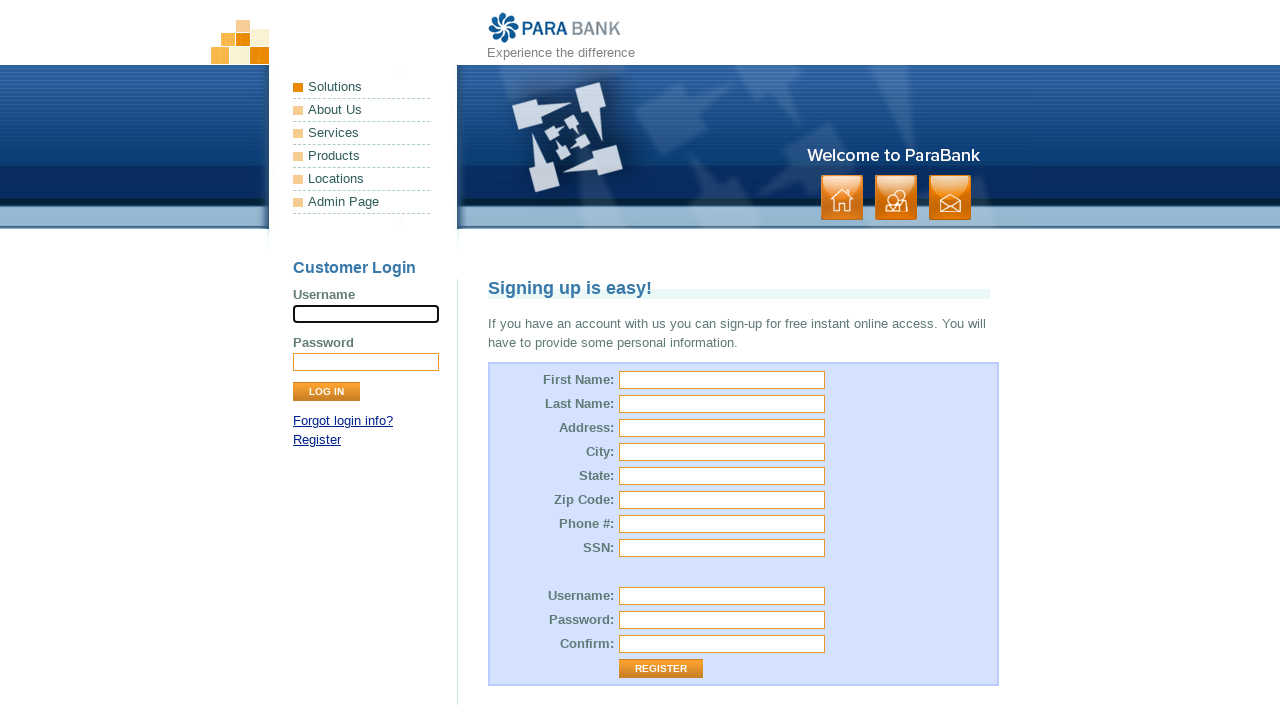

Filled first name field with 'Marcus' on #customer\.firstName
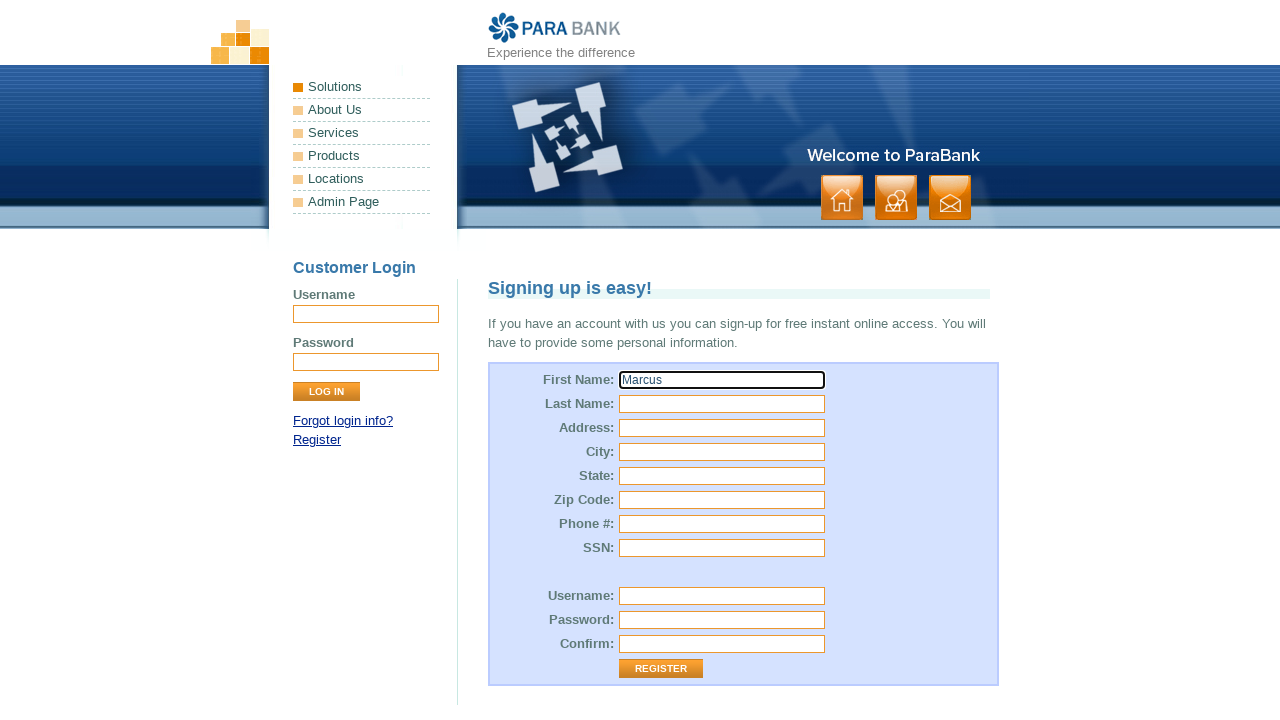

Filled last name field with 'Johnson' on #customer\.lastName
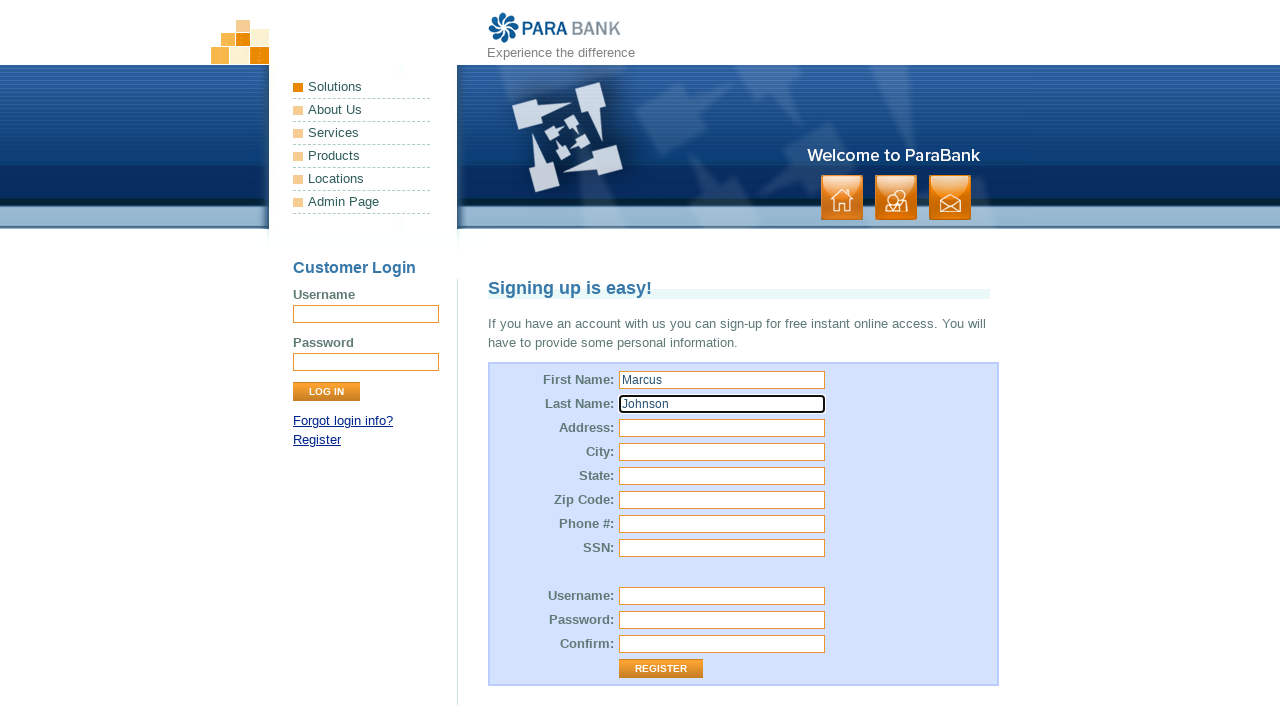

Filled street address with '456 Oak Avenue' on #customer\.address\.street
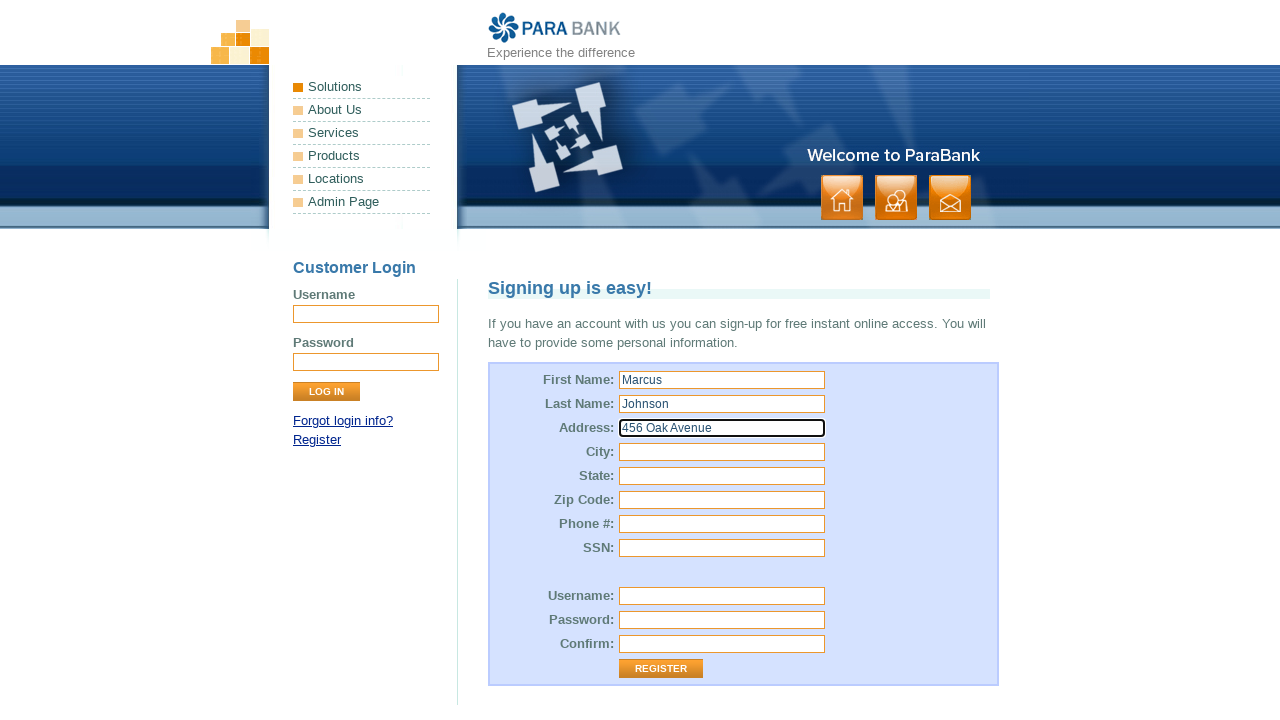

Filled city with 'Portland' on #customer\.address\.city
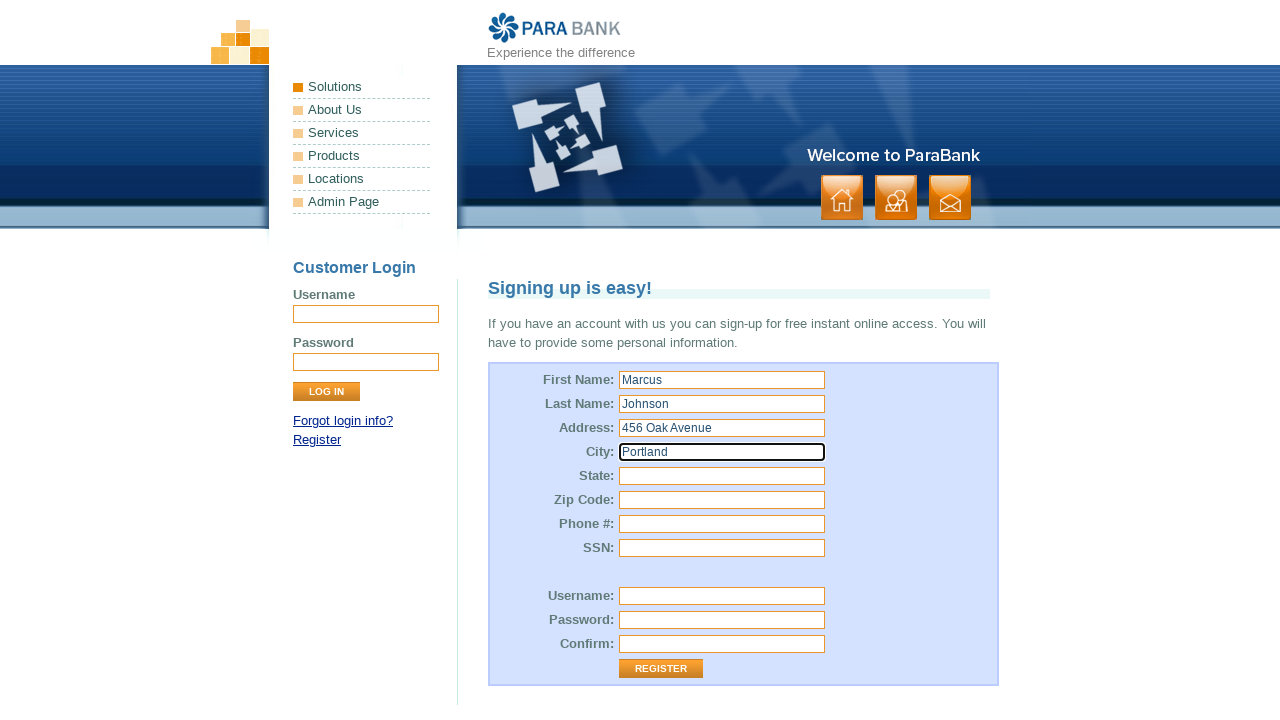

Filled state with 'Oregon' on #customer\.address\.state
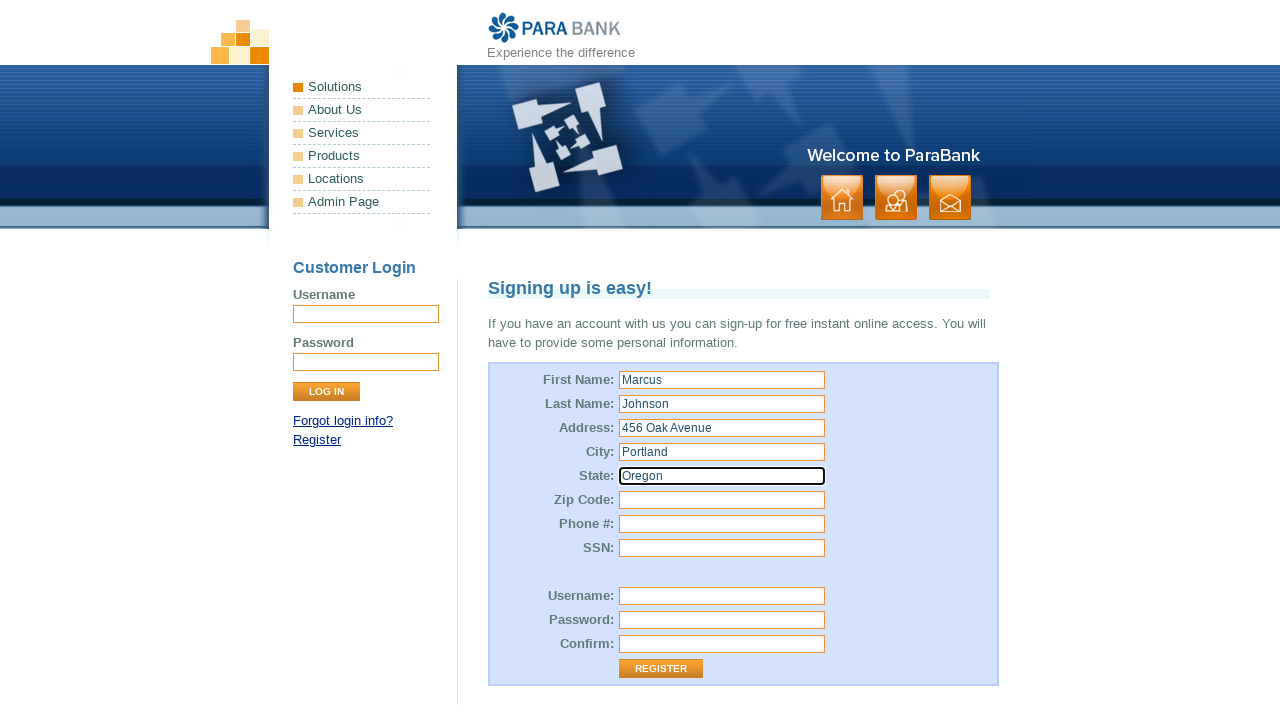

Filled zip code with '97205' on #customer\.address\.zipCode
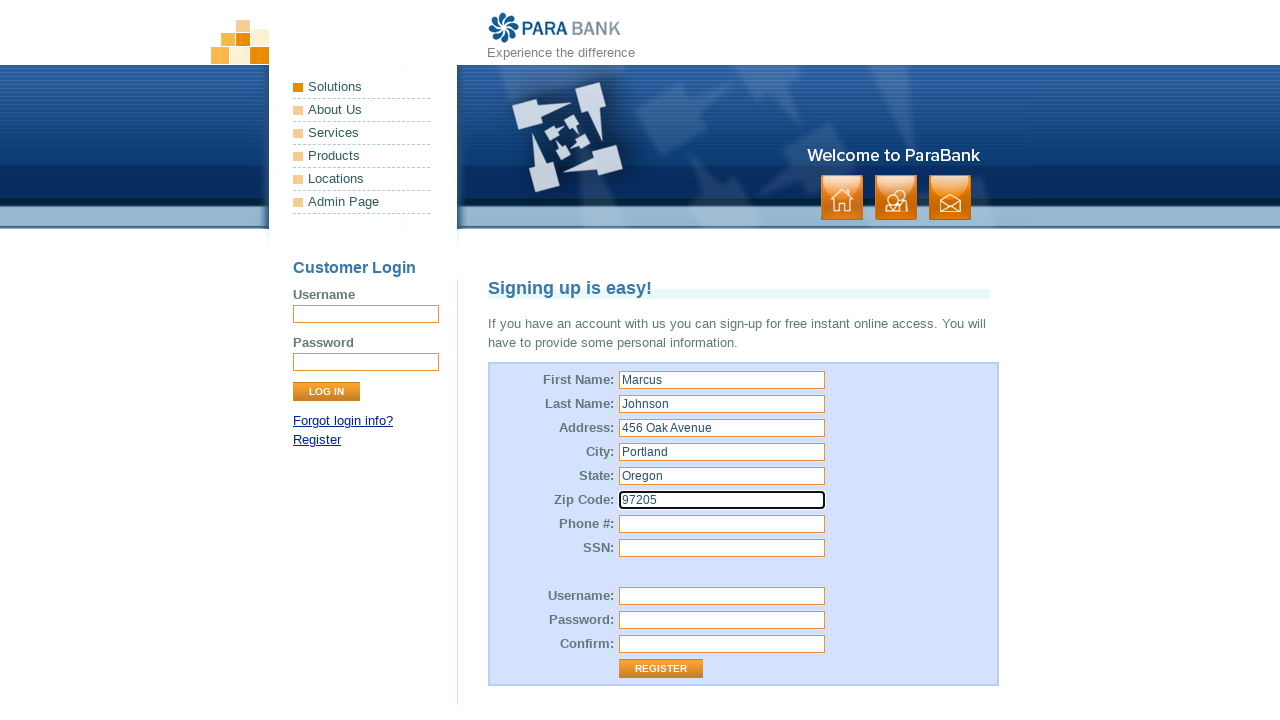

Filled phone number with '5032145678' on #customer\.phoneNumber
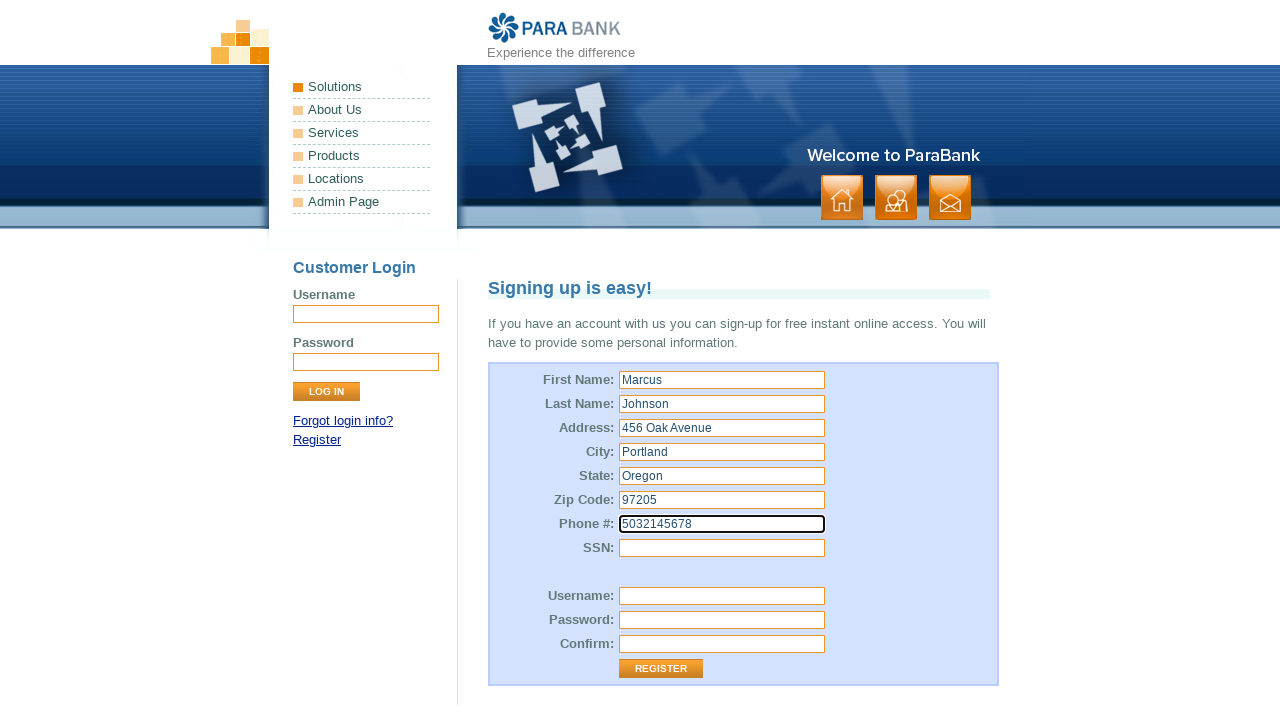

Filled SSN with '445-33-78921' on #customer\.ssn
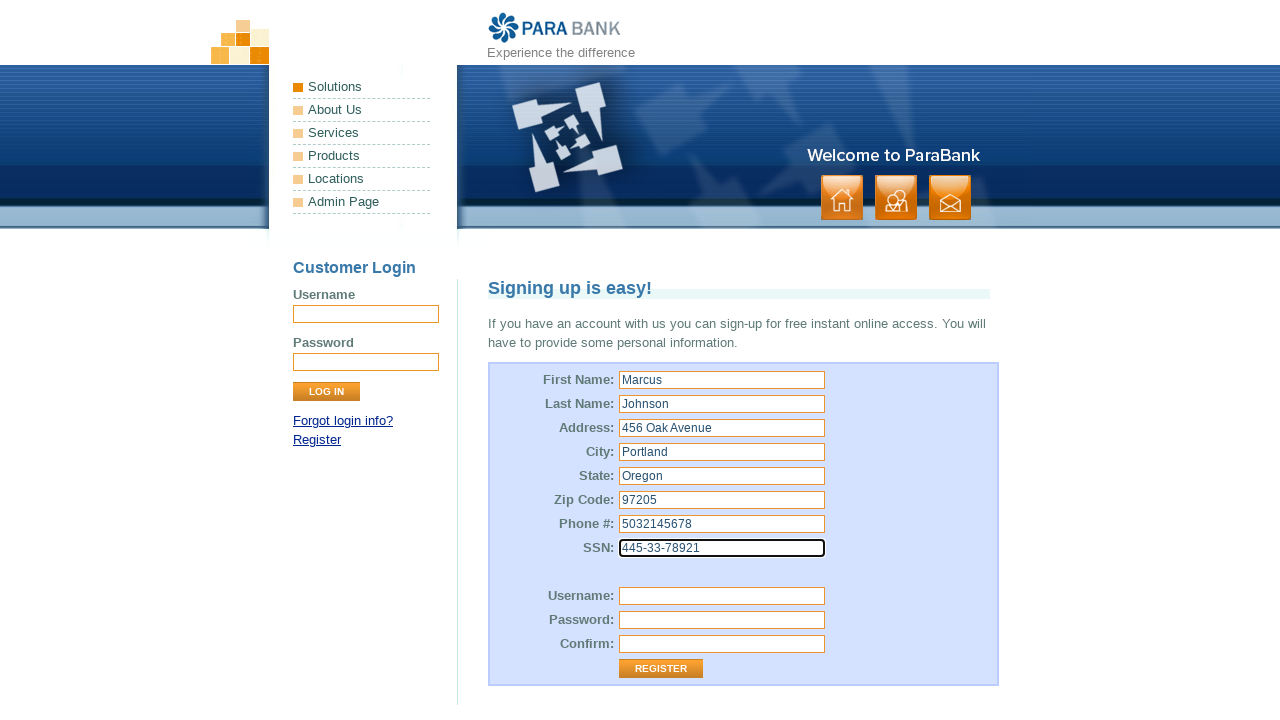

Filled username with 'MarcusJ_2024' on #customer\.username
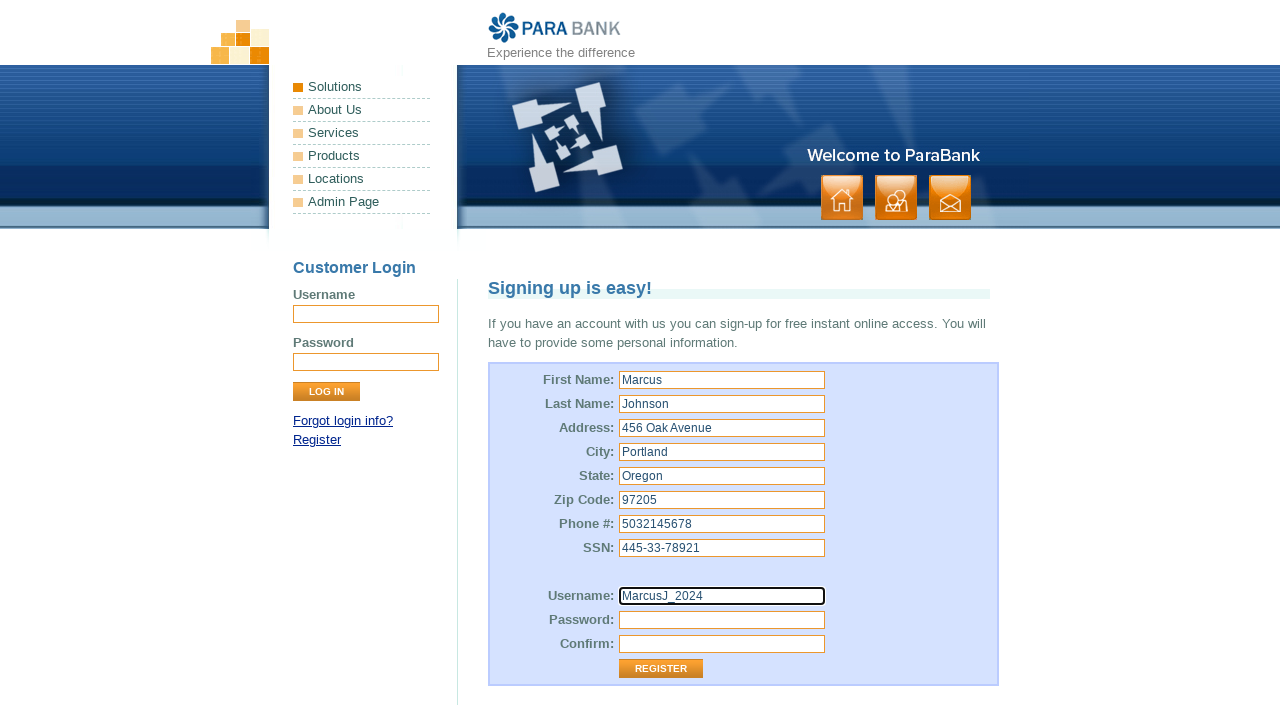

Filled password with 'SecureP@ss1' on #customer\.password
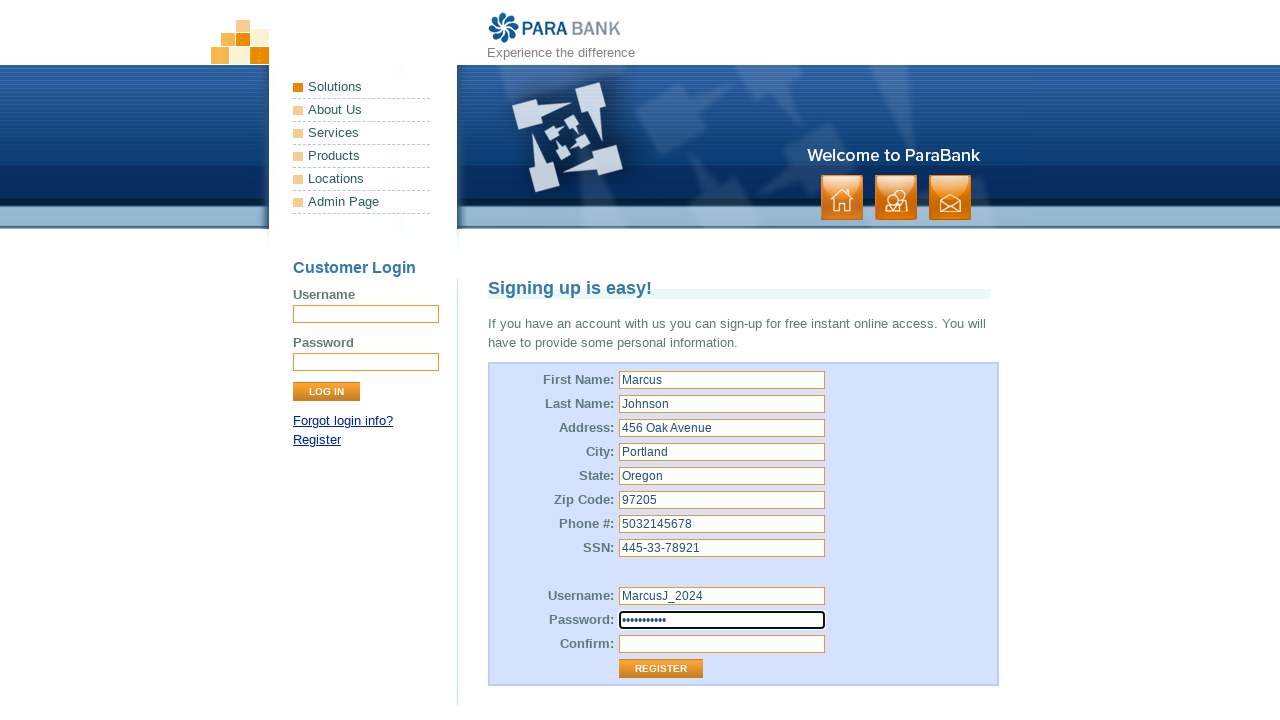

Filled password confirmation with 'SecureP@ss1' on #repeatedPassword
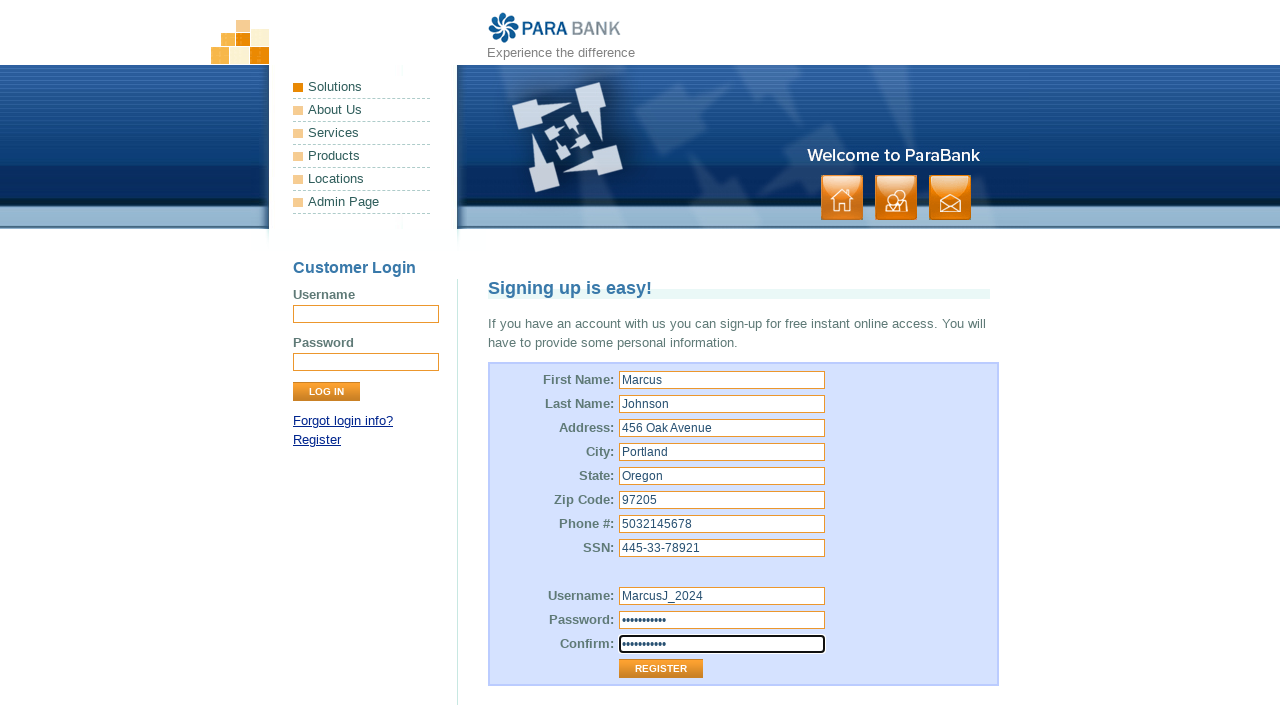

Clicked Register button to submit form at (661, 669) on input[value='Register']
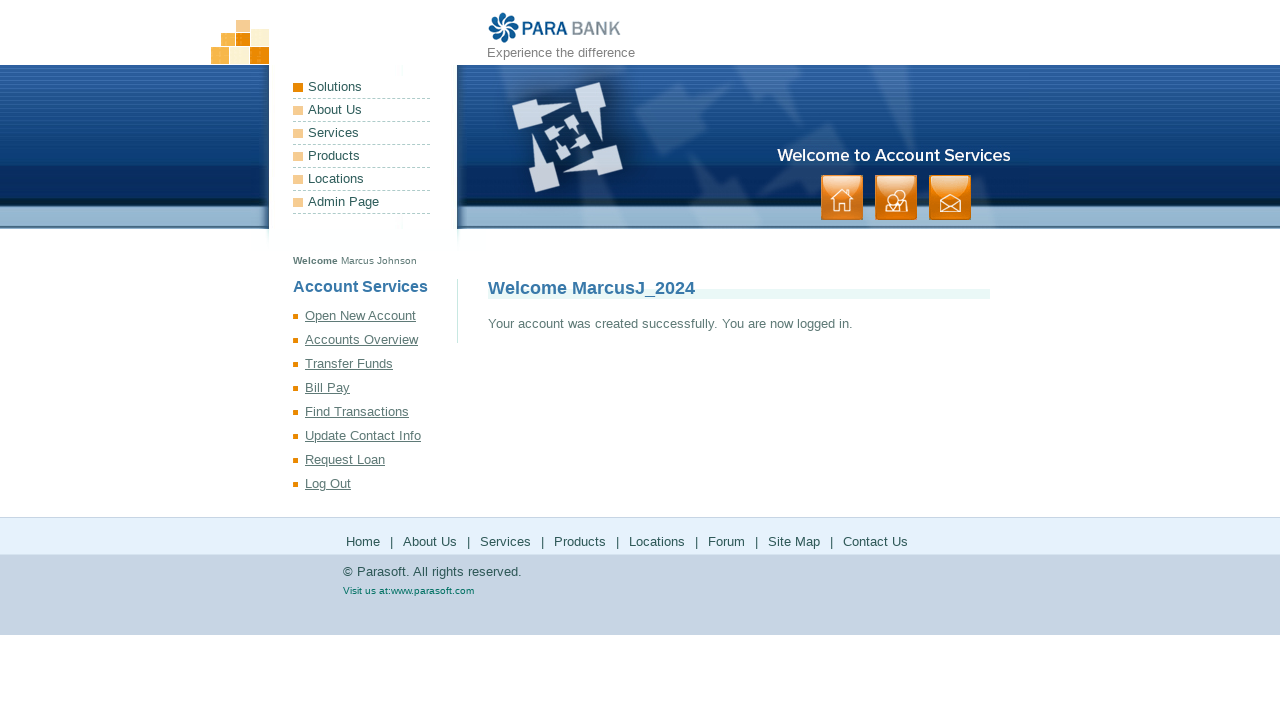

Registration success message displayed
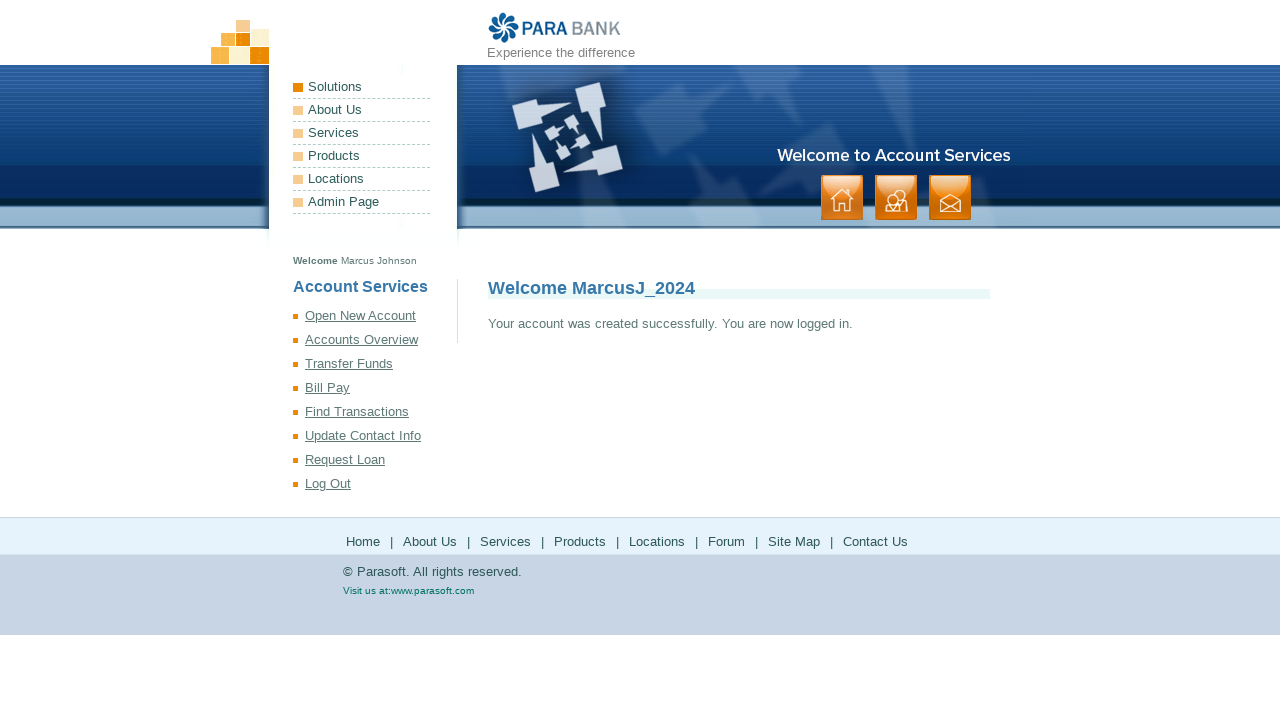

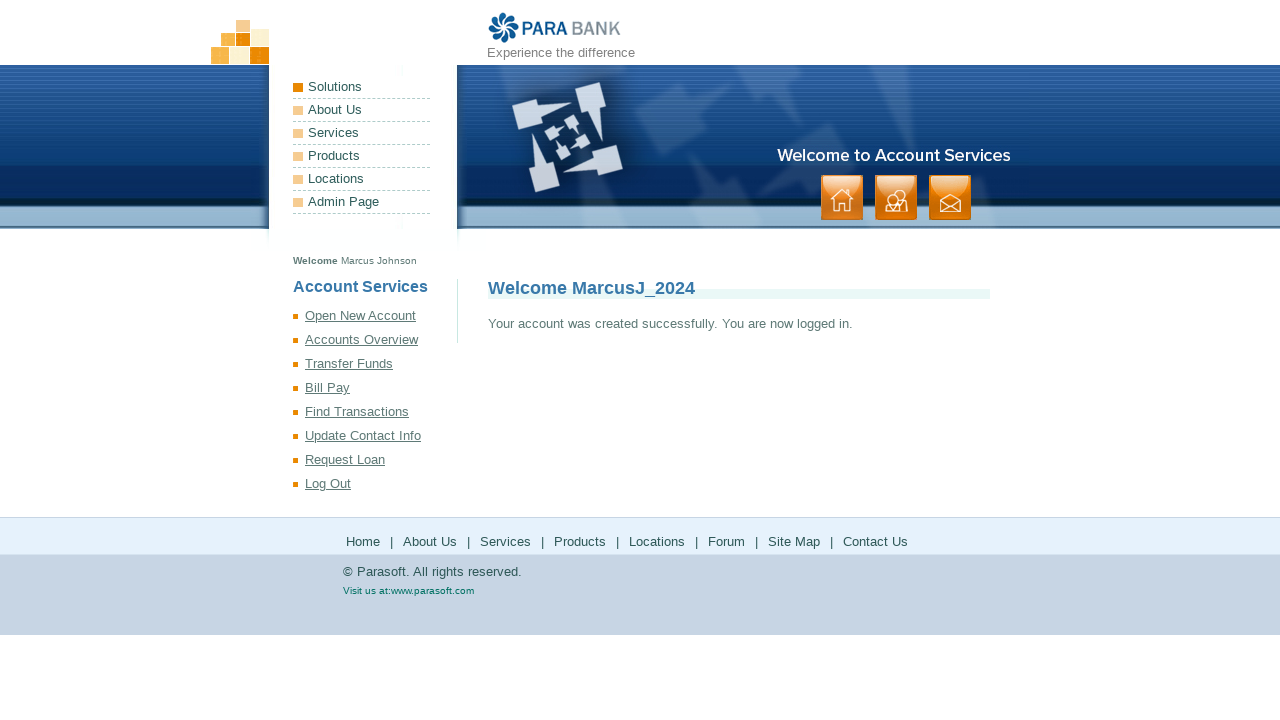